Tests handling of stale elements by repeatedly clicking a link that triggers notification messages, demonstrating how to re-locate elements after page updates

Starting URL: http://the-internet.herokuapp.com/notification_message_rendered

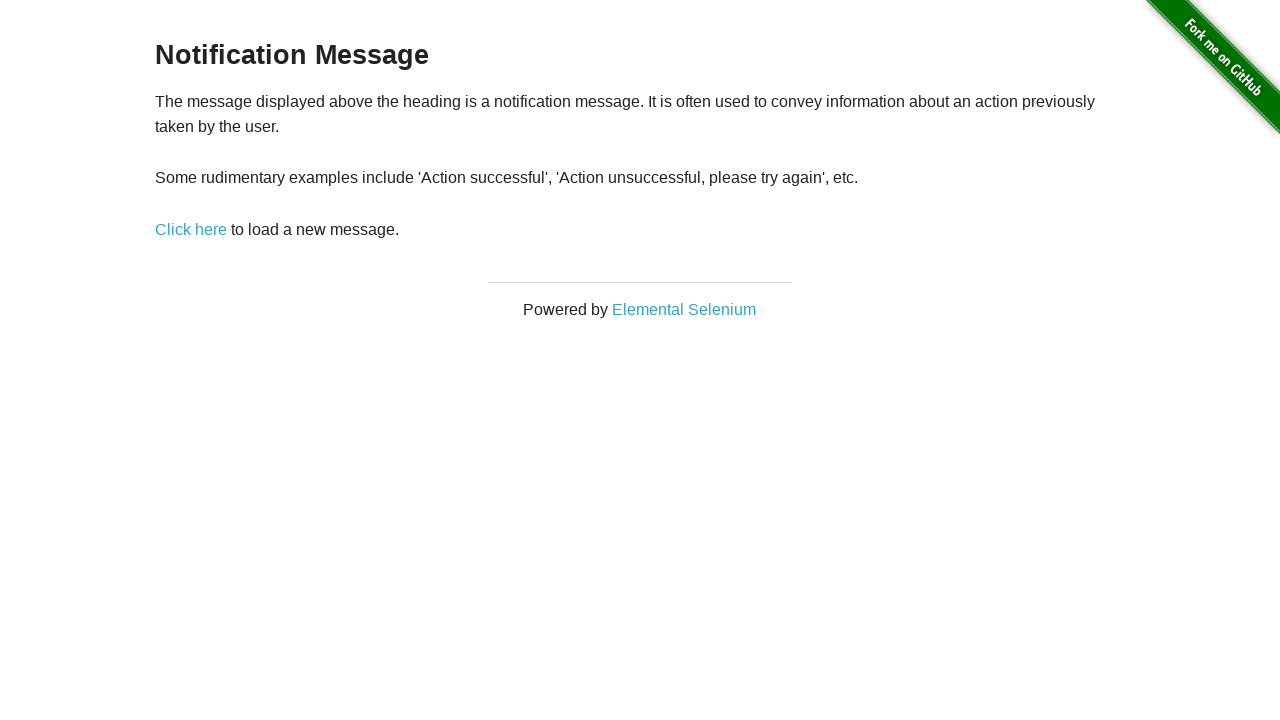

Clicked 'Click here' link for the first time at (191, 229) on text=Click here
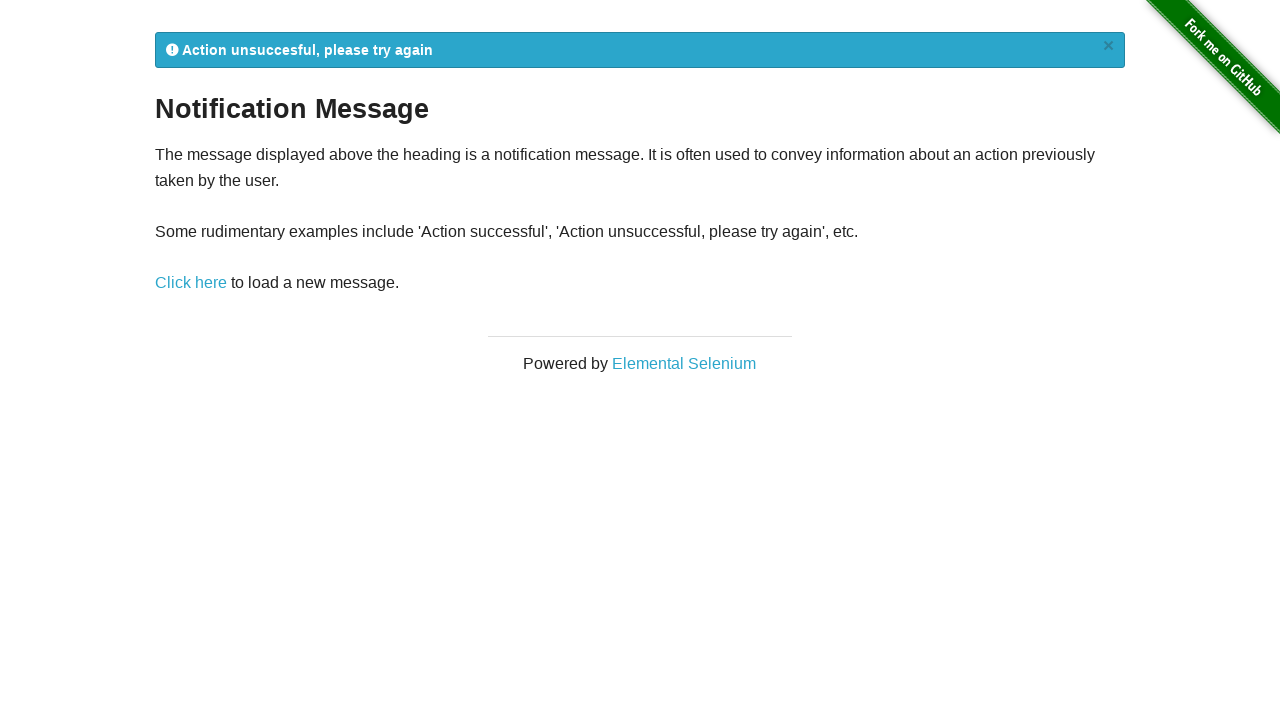

Flash notification message appeared after first click
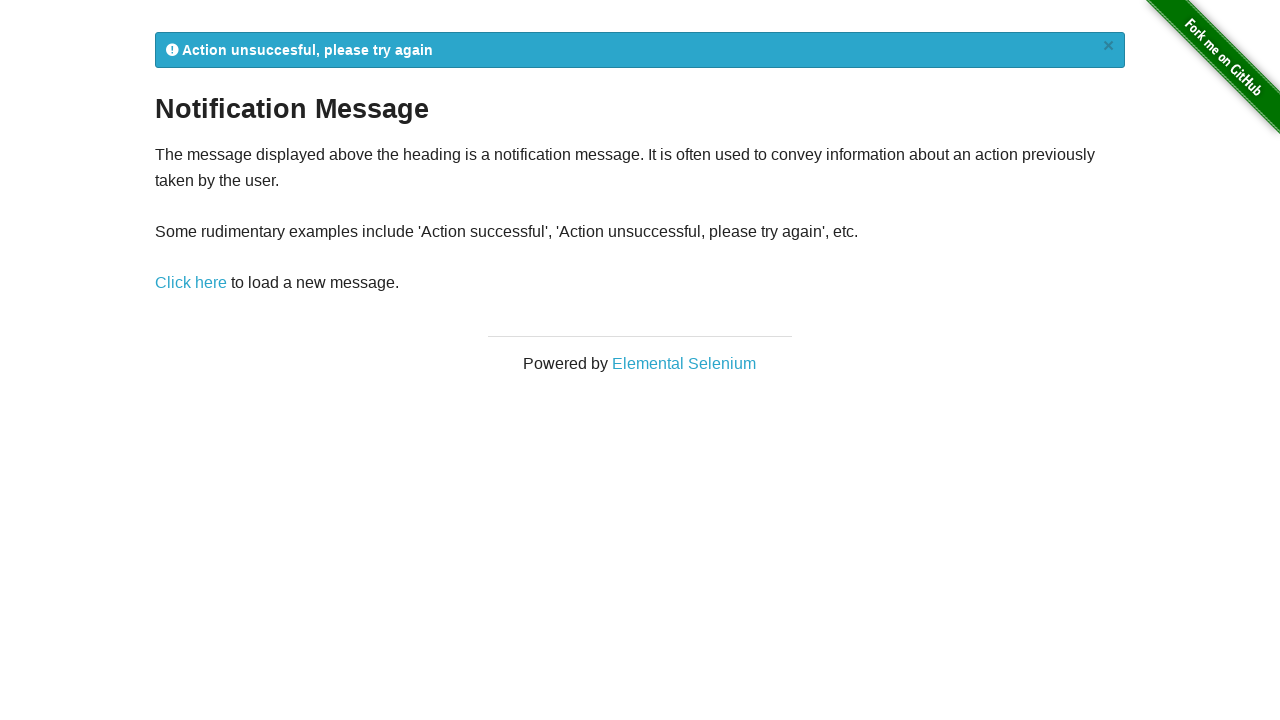

Clicked 'Click here' link for the second time at (191, 283) on text=Click here
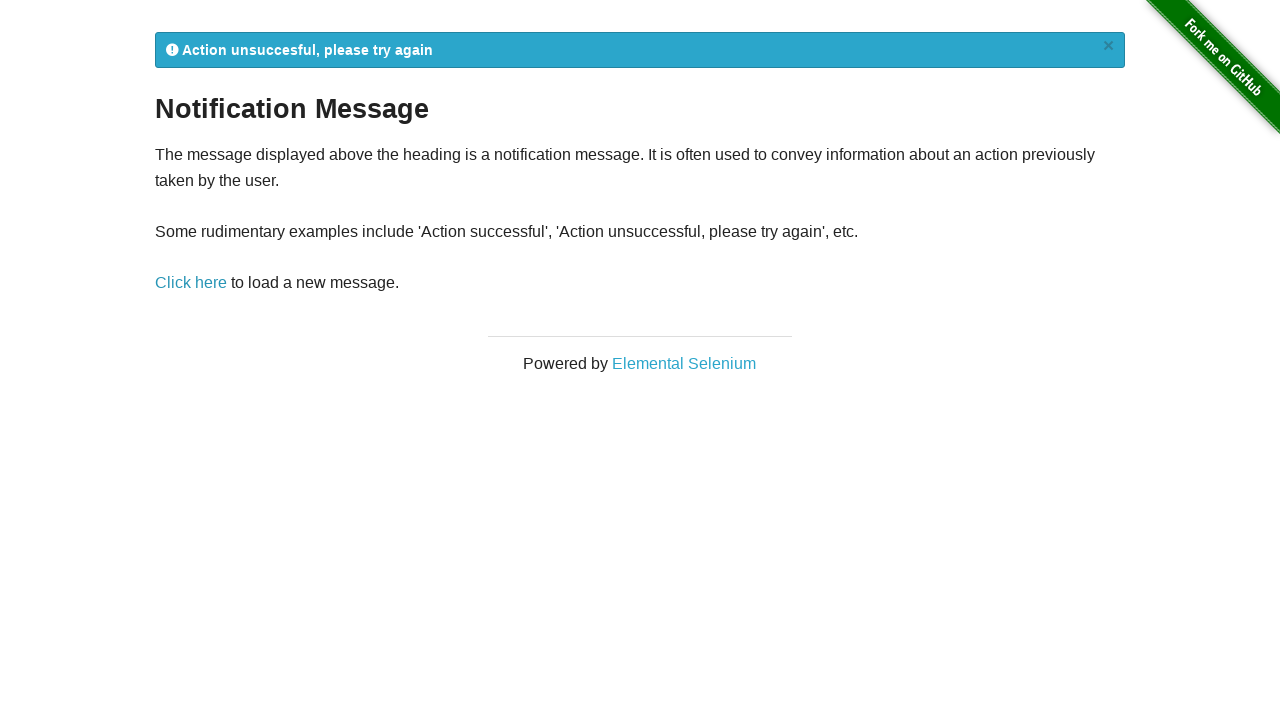

Flash notification message appeared after second click
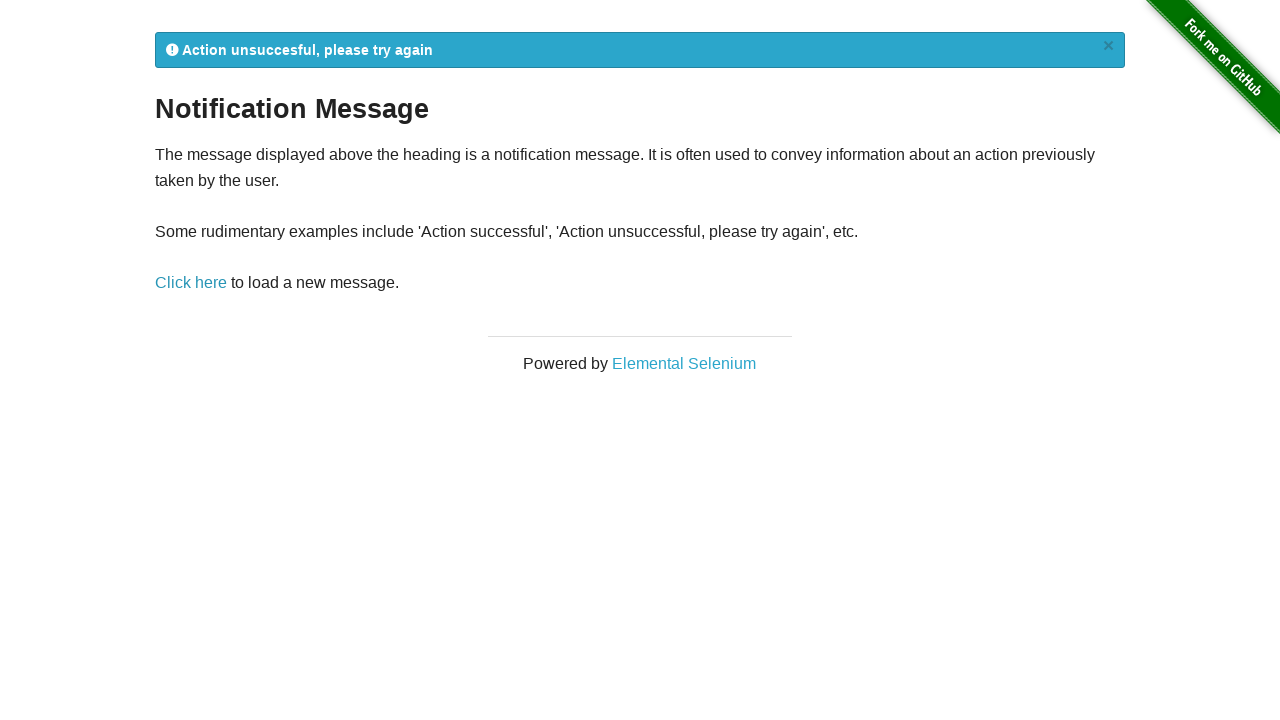

Clicked 'Click here' link for the third time at (191, 283) on text=Click here
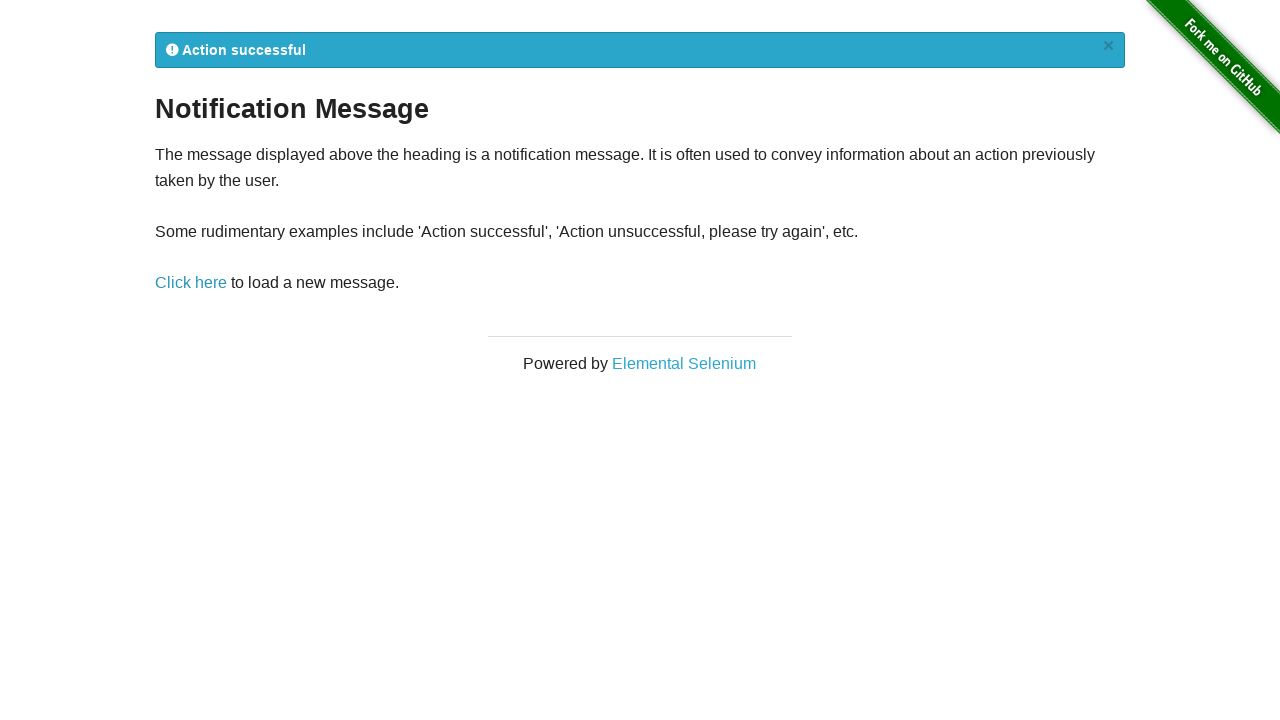

Flash notification message appeared after third click
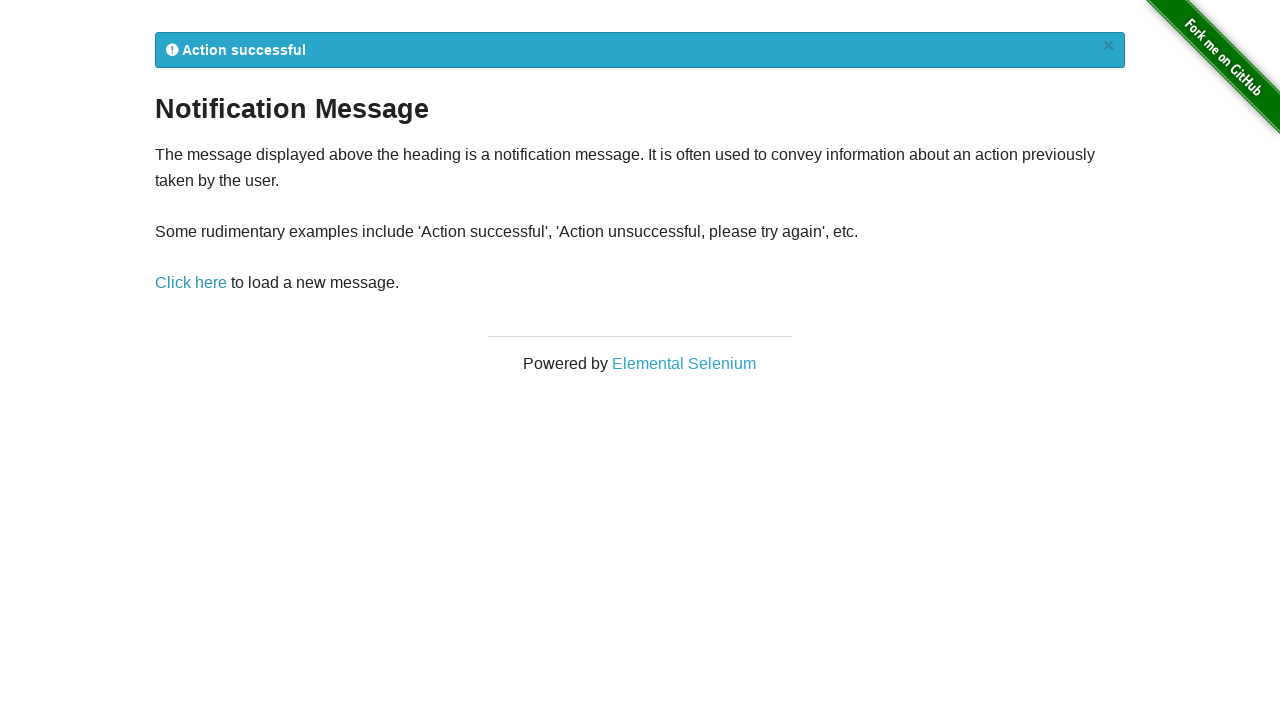

Clicked 'Click here' link for the fourth time at (191, 283) on text=Click here
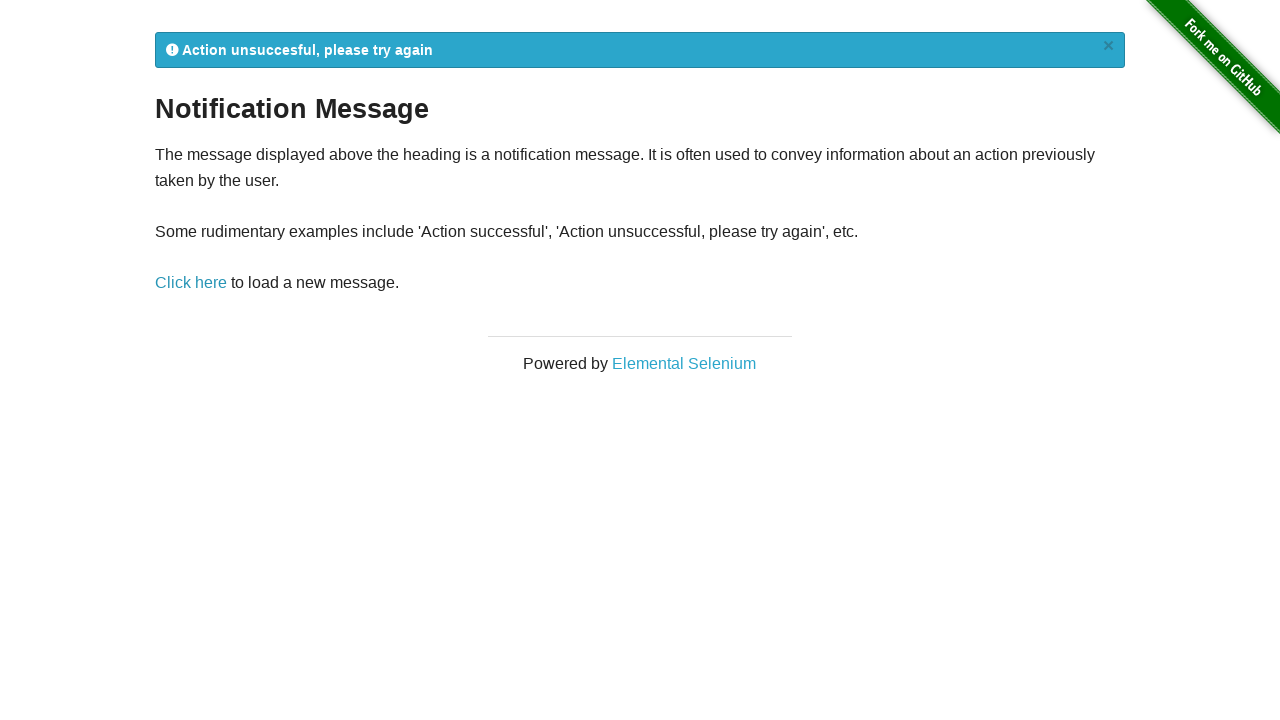

Flash notification message appeared after fourth click
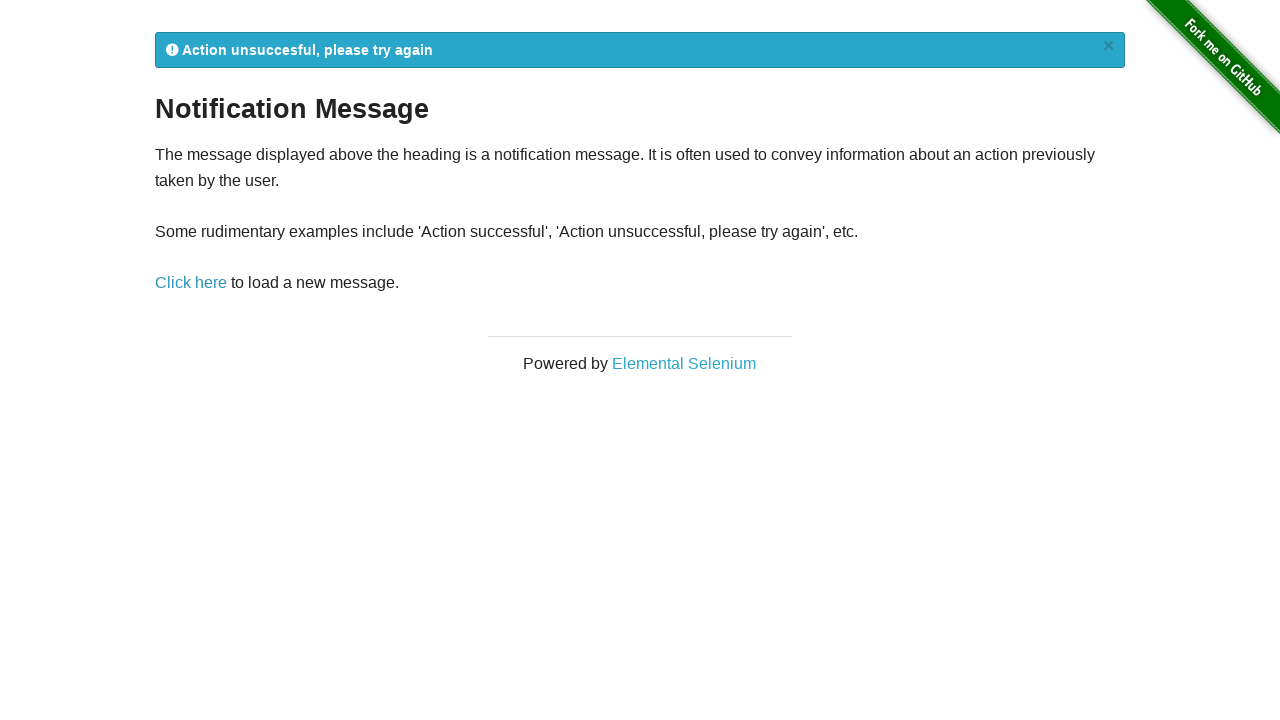

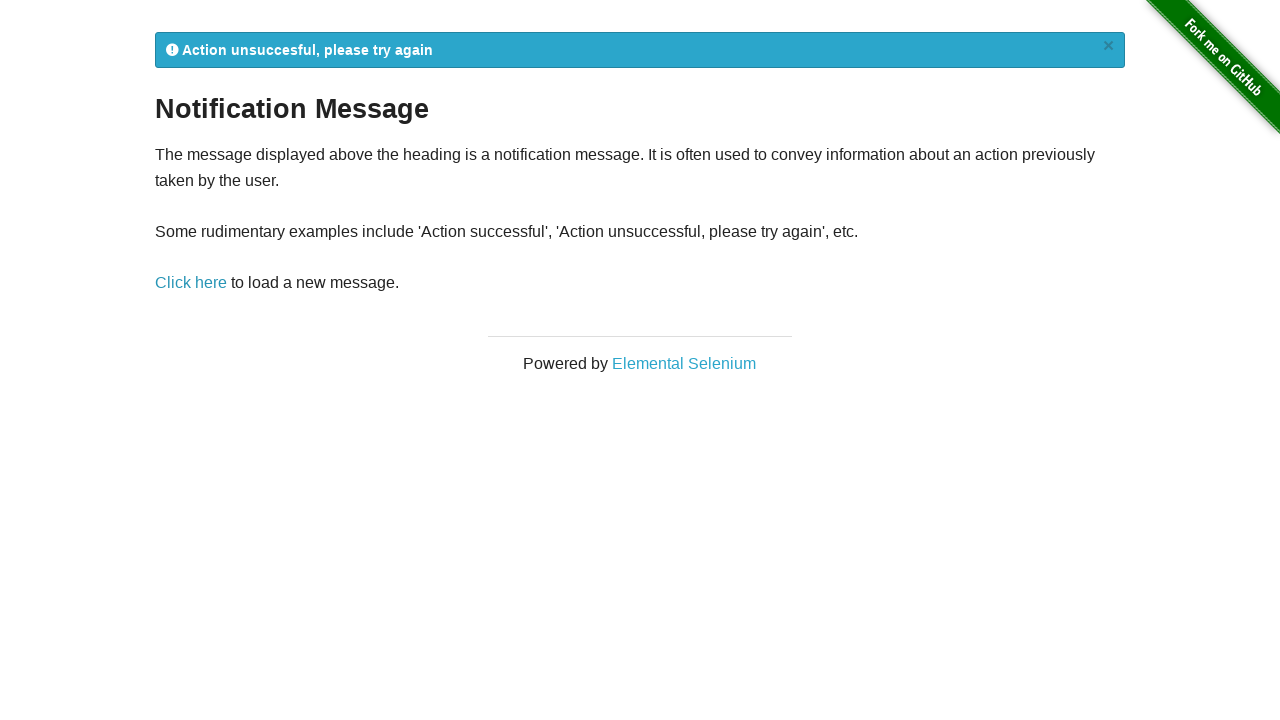